Tests navigation through the Components menu to Monitors category and verifies that a specific product (Samsung SyncMaster 941BW) is displayed on the page

Starting URL: https://awesomeqa.com/ui/index.php?route=common/home

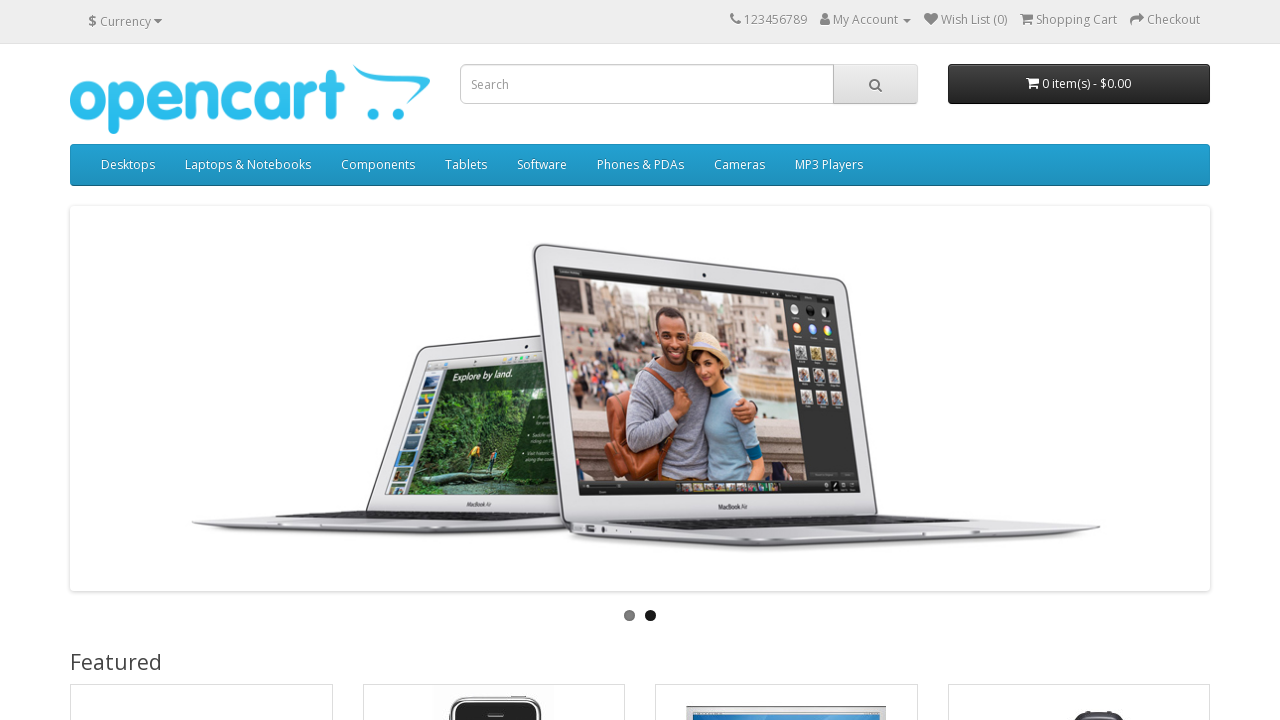

Hovered over Components menu to reveal dropdown at (378, 165) on xpath=//*[text()='Components']
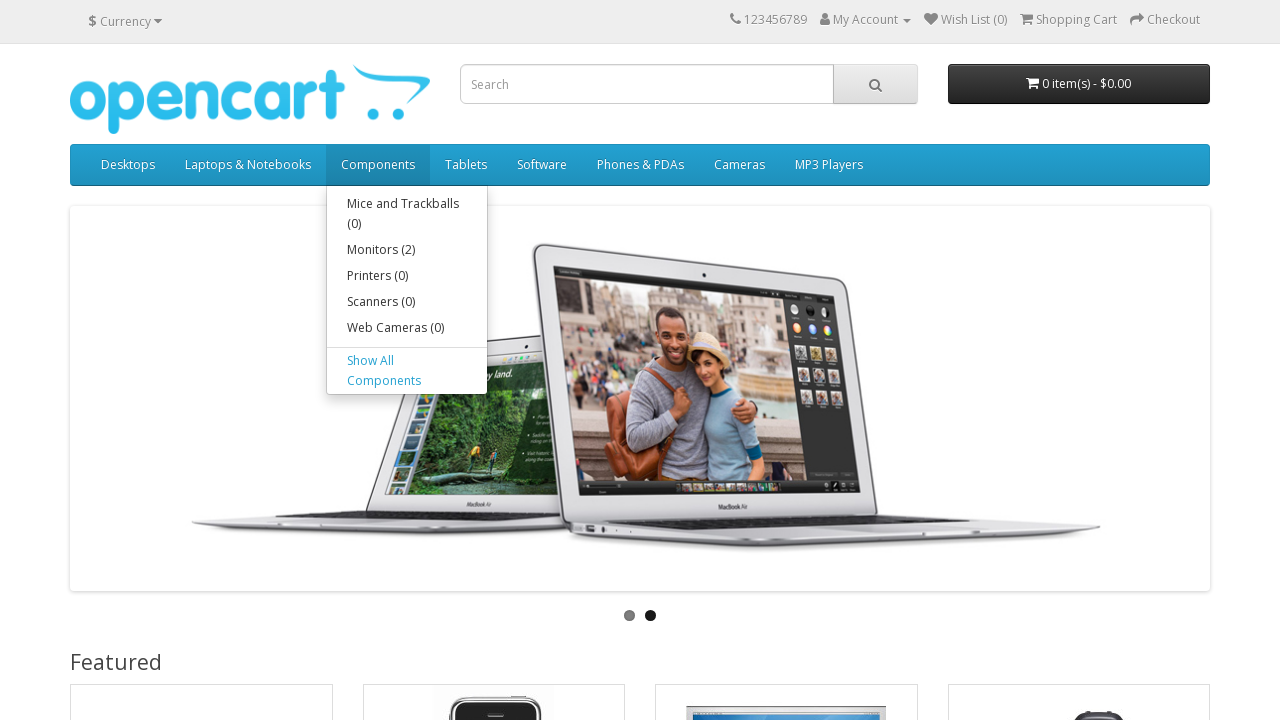

Hovered over Monitors (2) submenu item at (407, 250) on xpath=//*[text()='Monitors (2)']
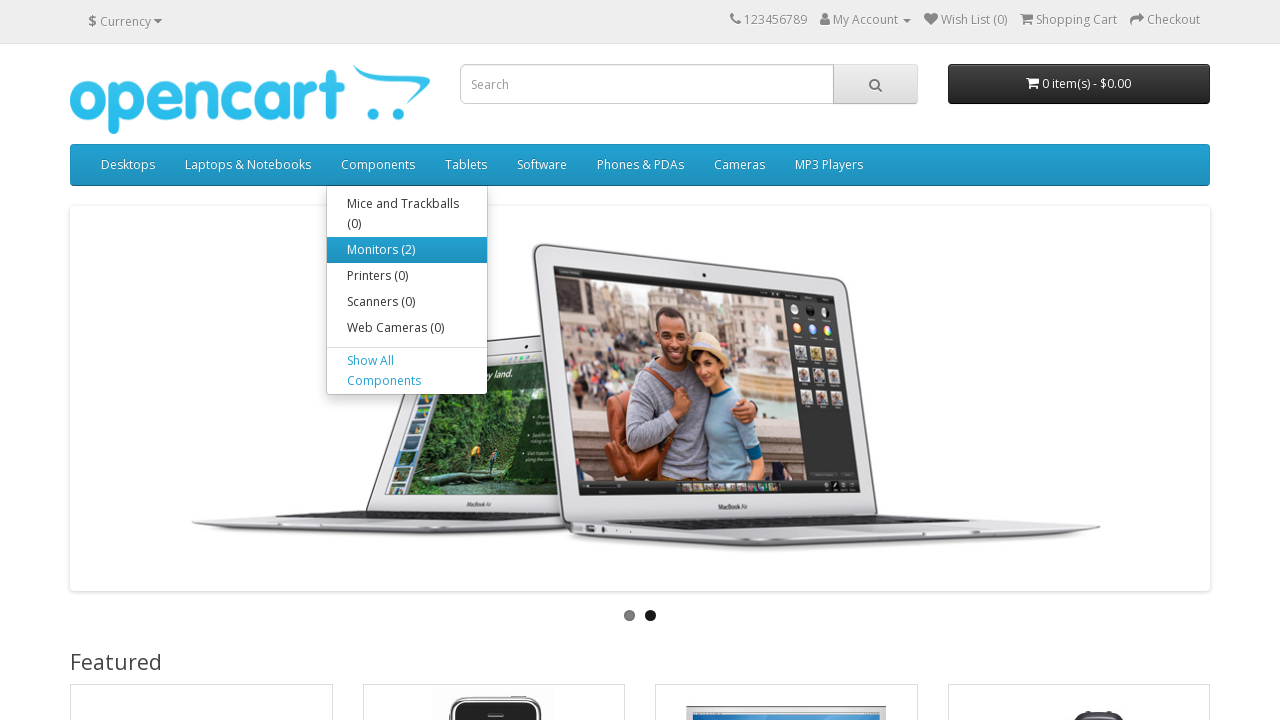

Clicked on Monitors (2) submenu to navigate to Monitors category at (407, 250) on xpath=//*[text()='Monitors (2)']
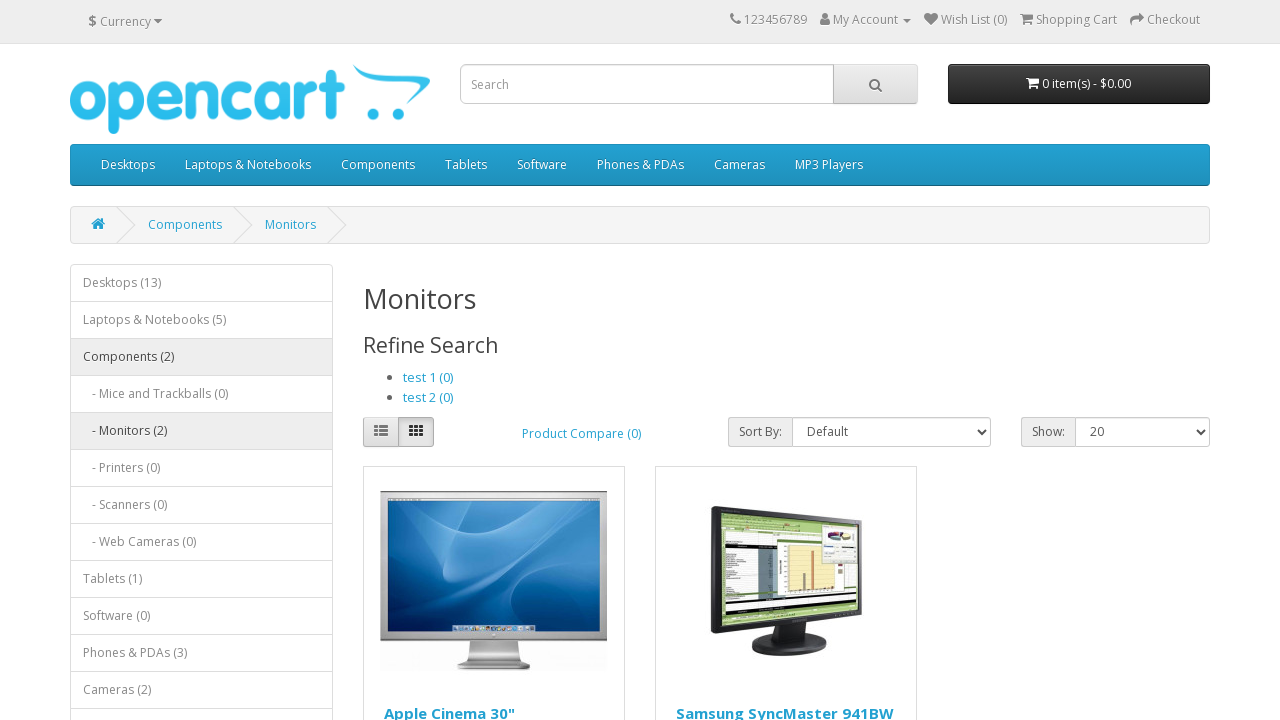

Waited for Samsung SyncMaster 941BW product to appear on page
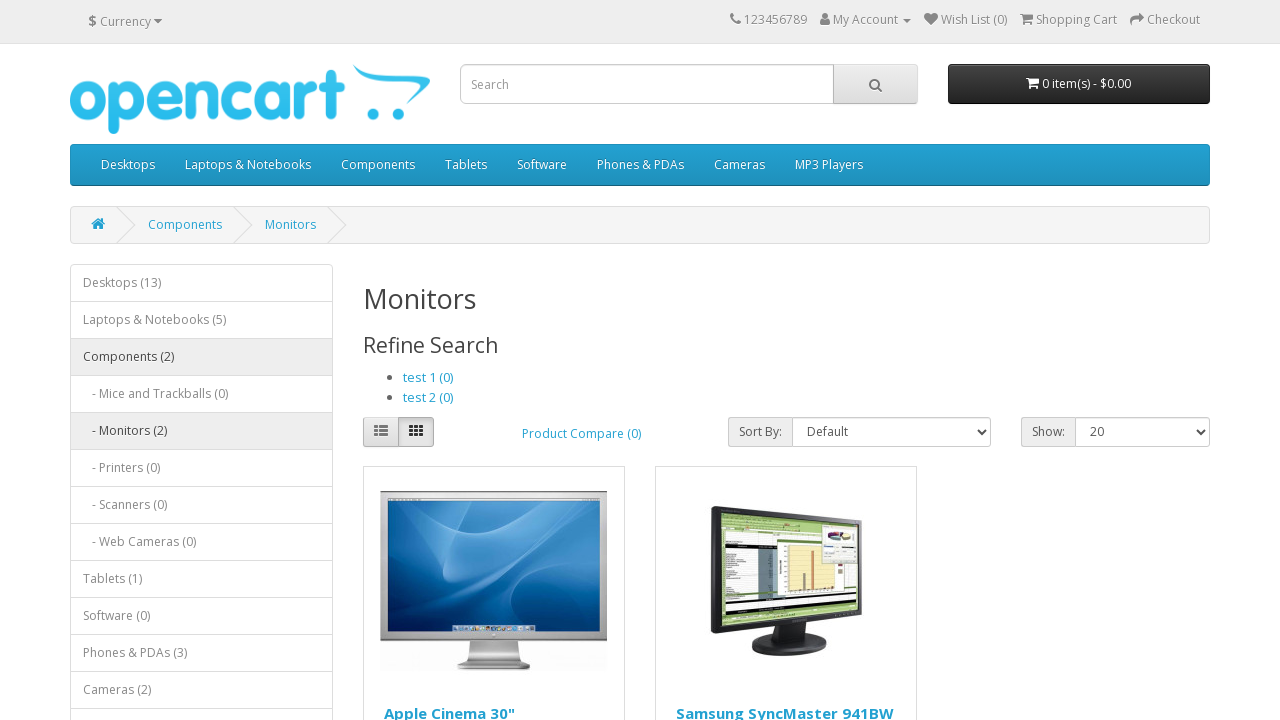

Retrieved product text content from Samsung SyncMaster 941BW element
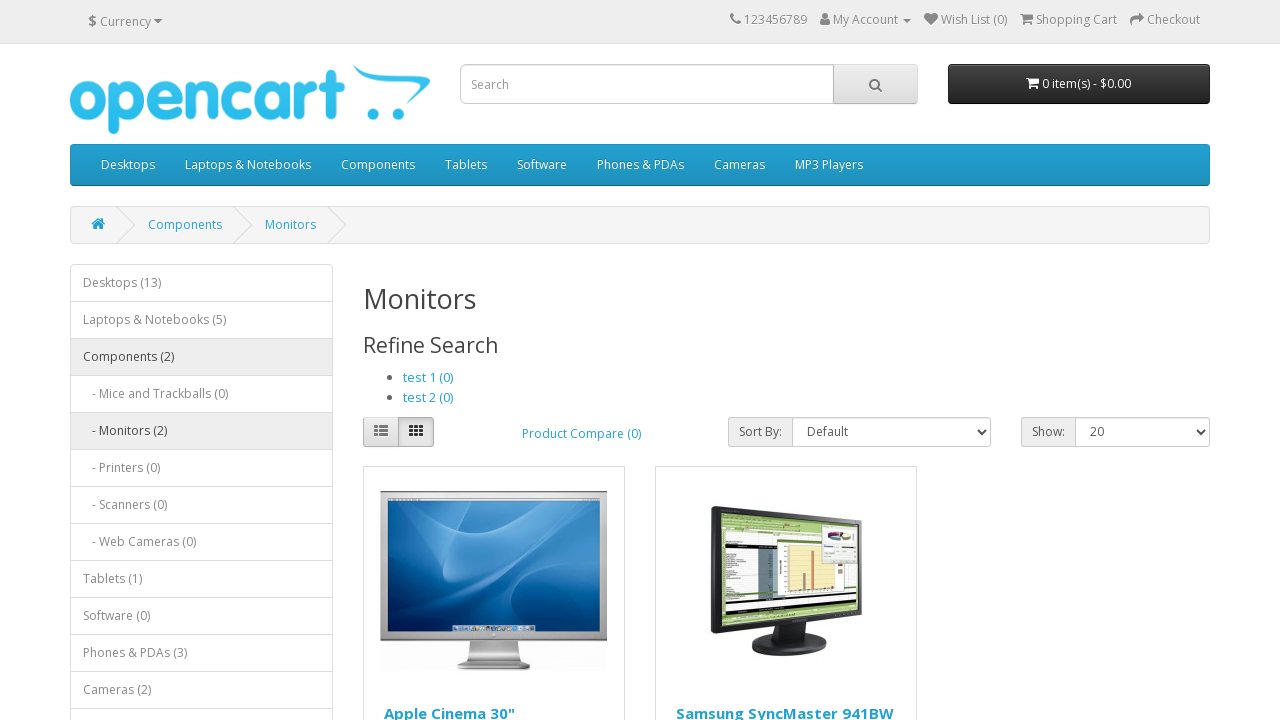

Verified that product text matches expected value 'Samsung SyncMaster 941BW'
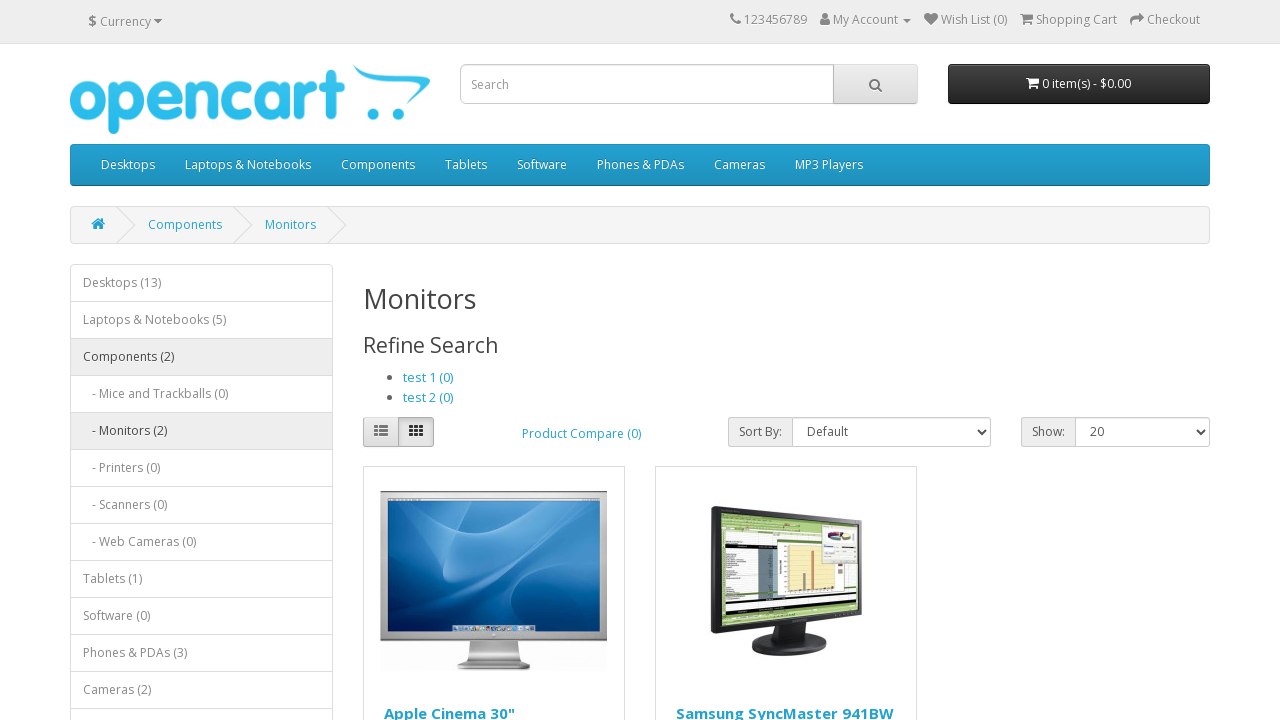

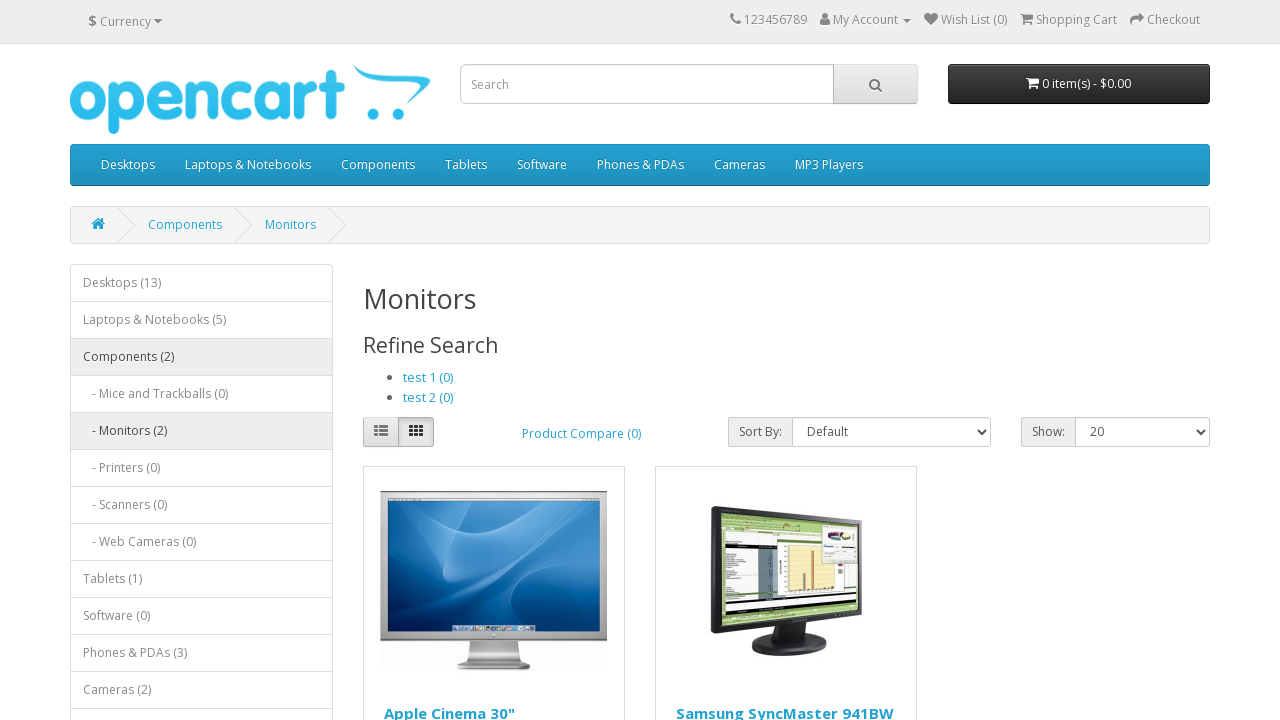